Tests date picker functionality by selecting a specific date (June 15, 2027) through the calendar navigation interface and verifying the selection.

Starting URL: https://rahulshettyacademy.com/seleniumPractise/#/offers

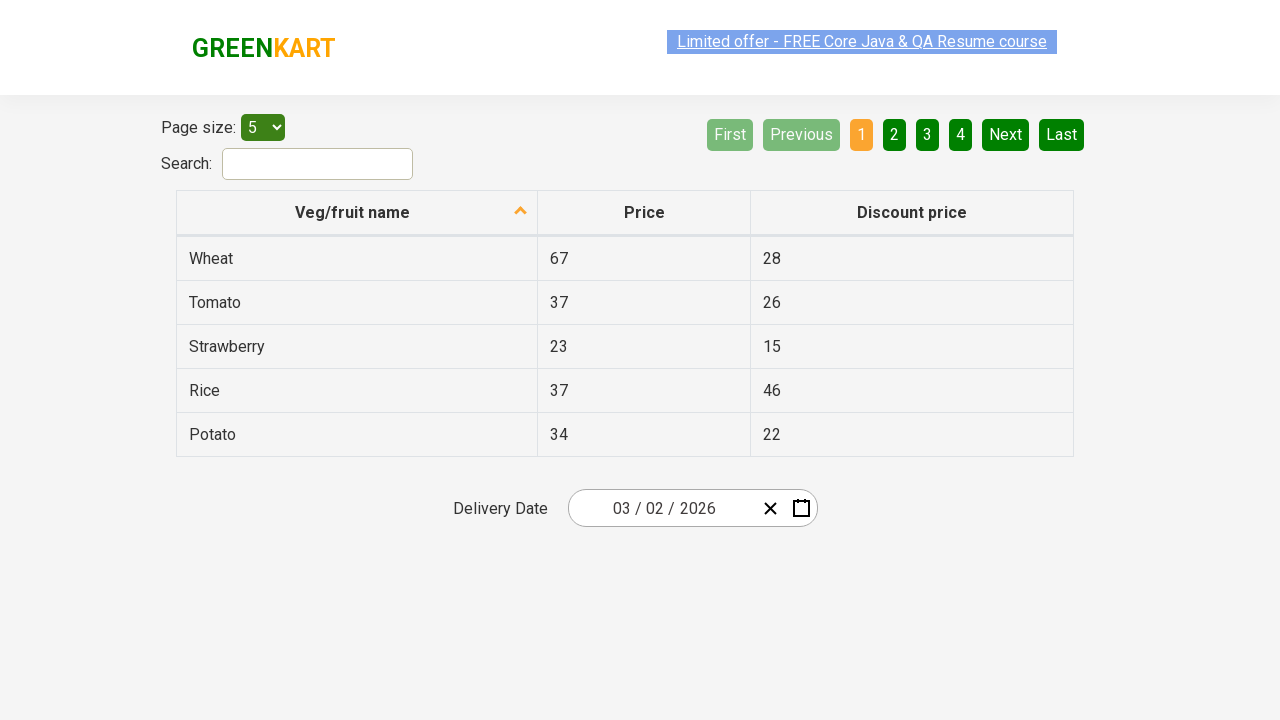

Waited 5 seconds for page to load
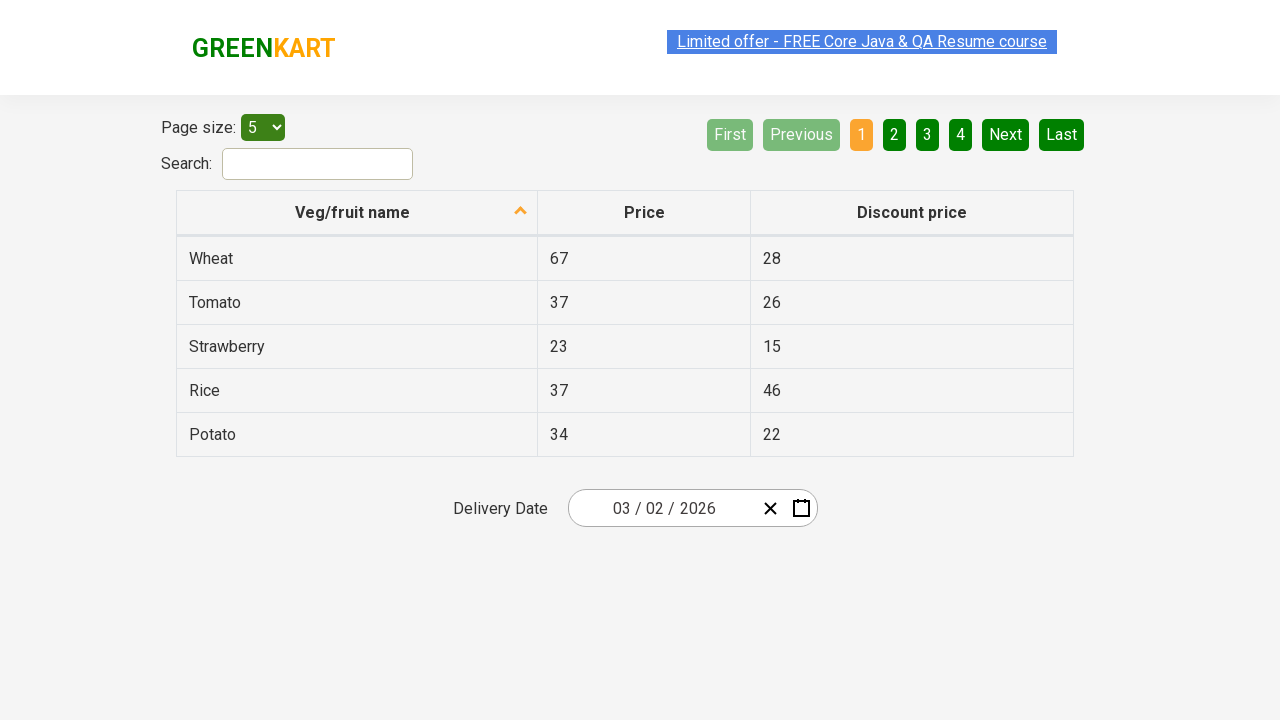

Clicked on date picker input group to open calendar at (662, 508) on .react-date-picker__inputGroup
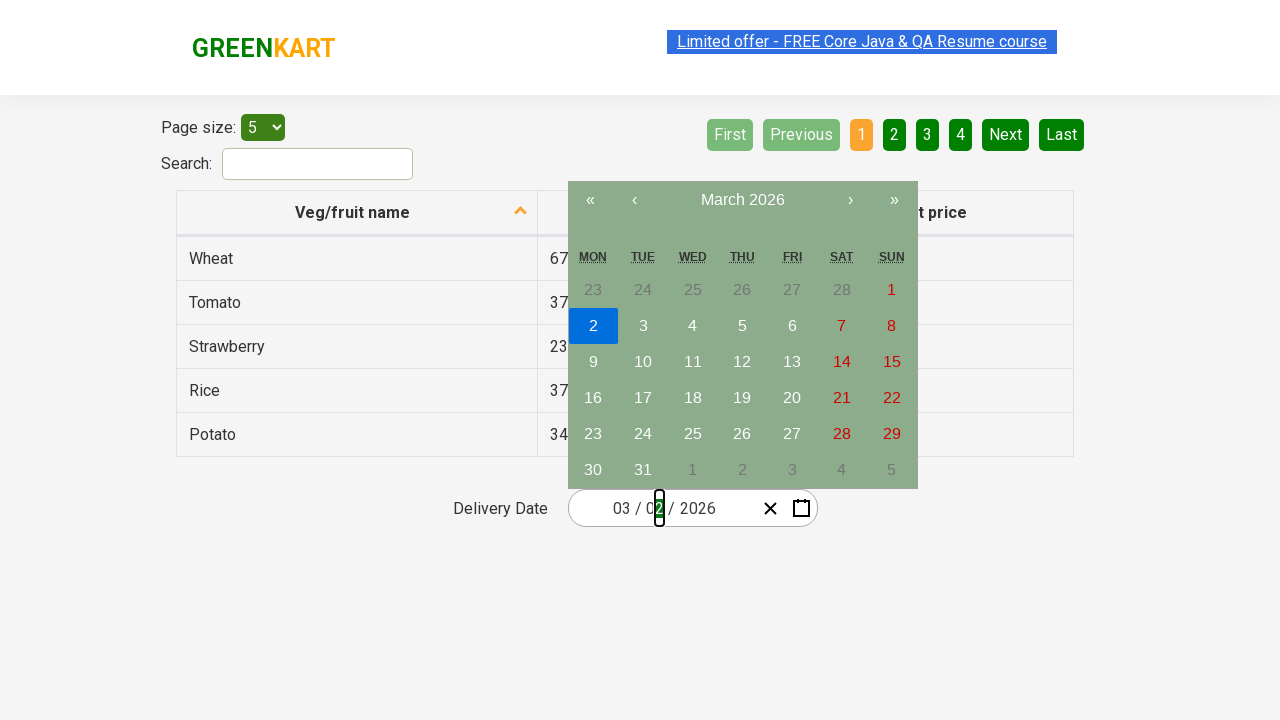

Clicked navigation label (first click) to navigate to higher level at (742, 200) on .react-calendar__navigation__label
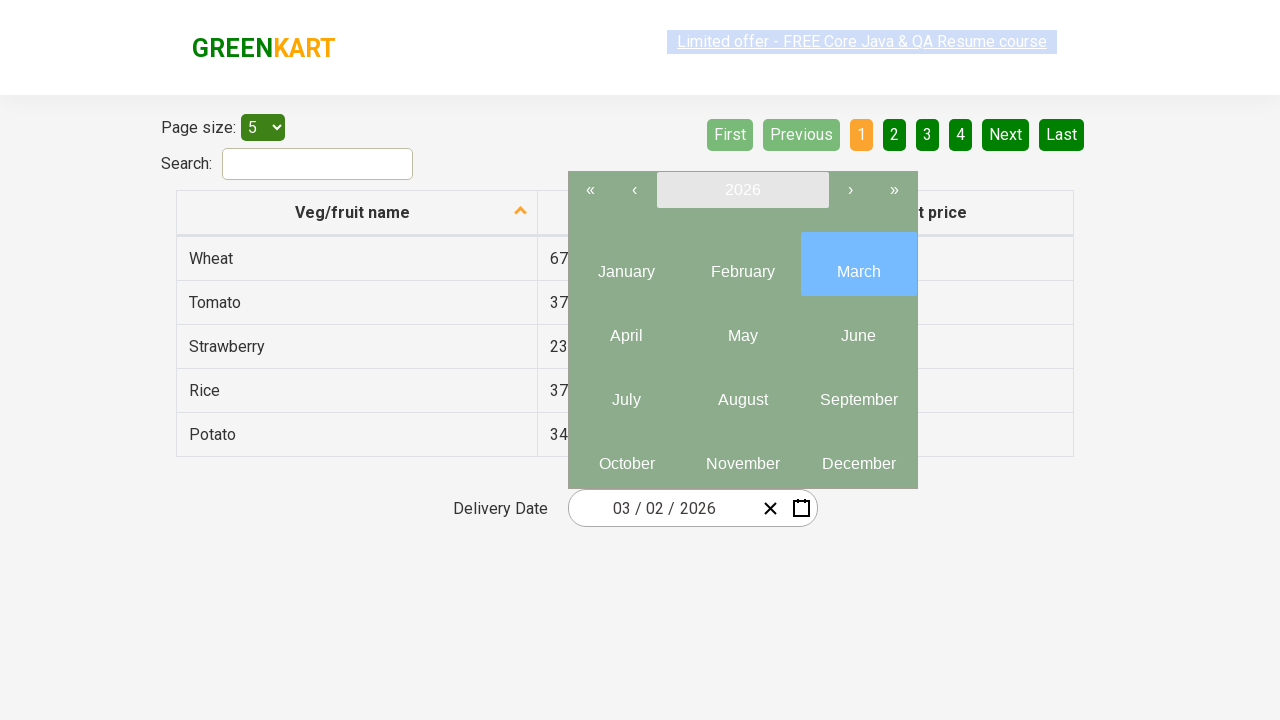

Clicked navigation label (second click) to reach year view at (742, 190) on .react-calendar__navigation__label
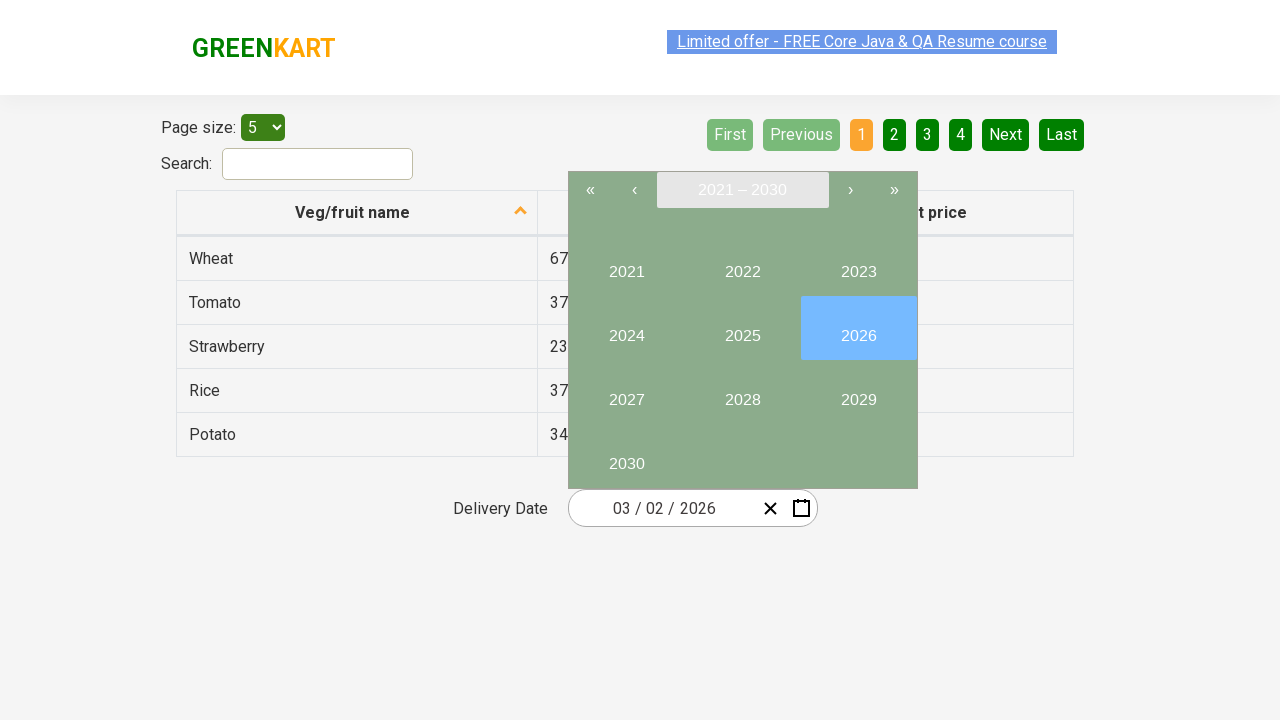

Selected year 2027 from year view at (626, 392) on button:has-text('2027')
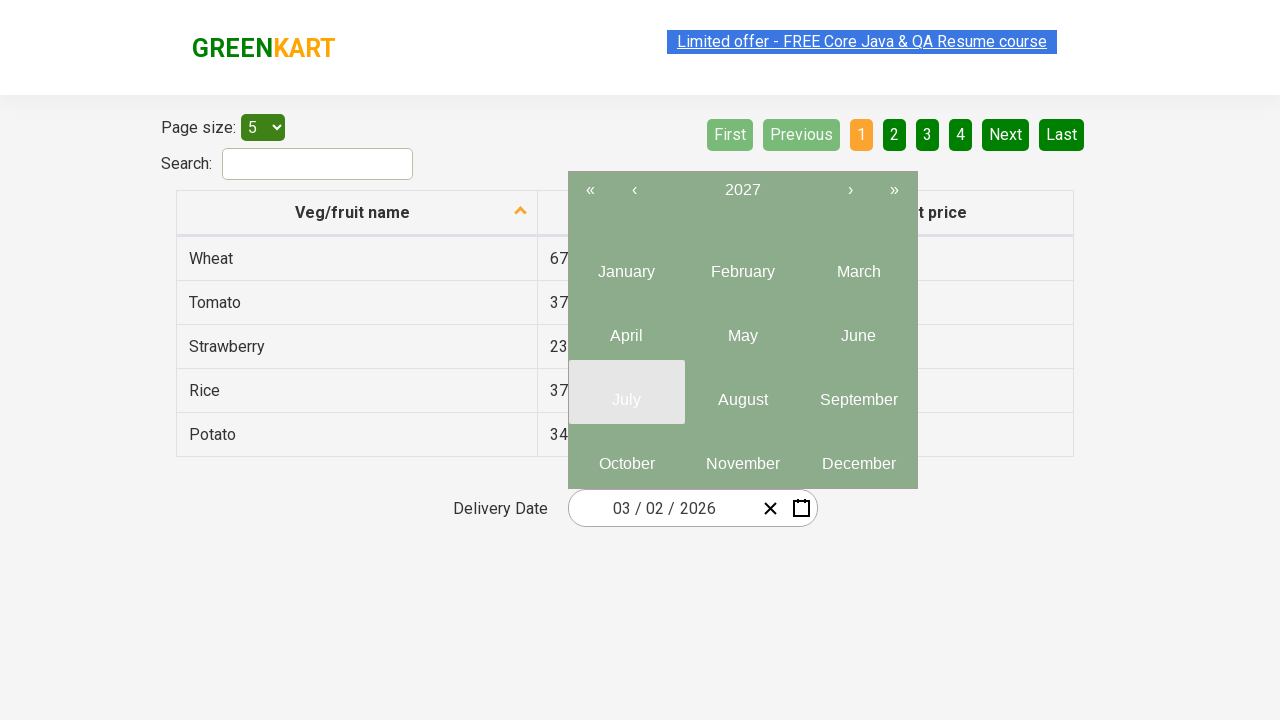

Selected month 6 (June) from month view at (858, 328) on .react-calendar__year-view__months__month >> nth=5
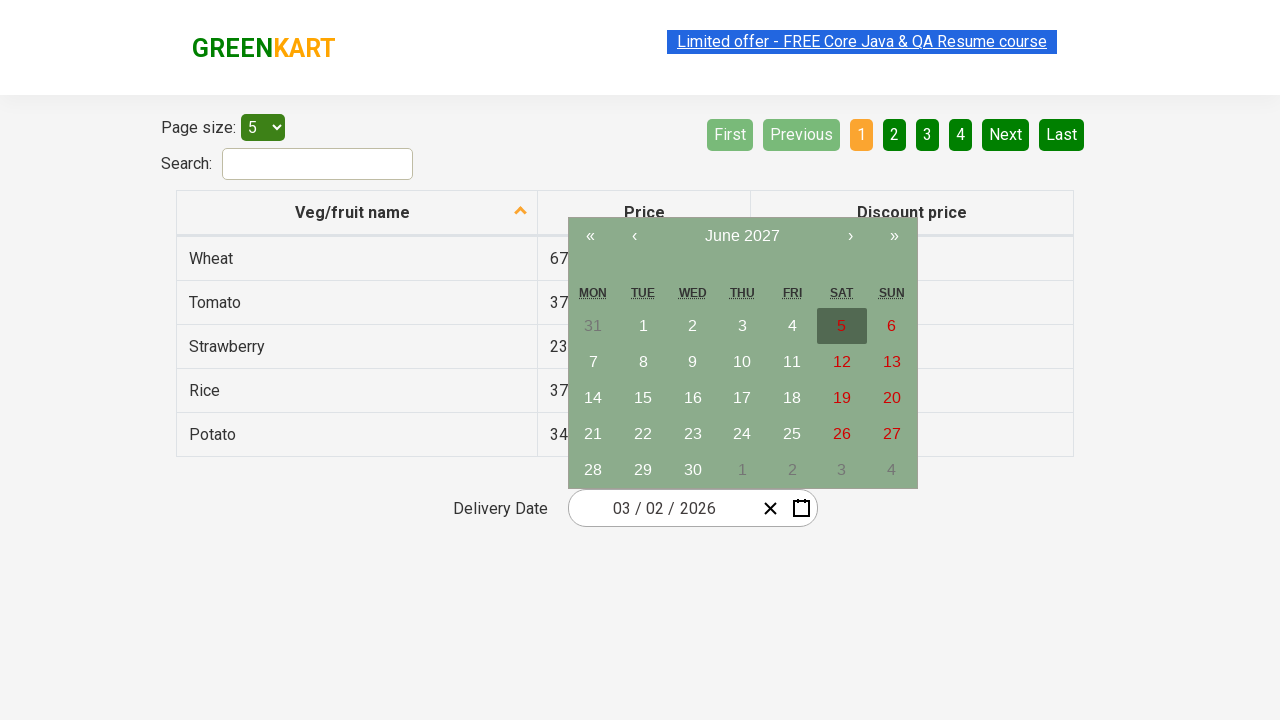

Selected date 15 from calendar at (643, 398) on abbr:has-text('15')
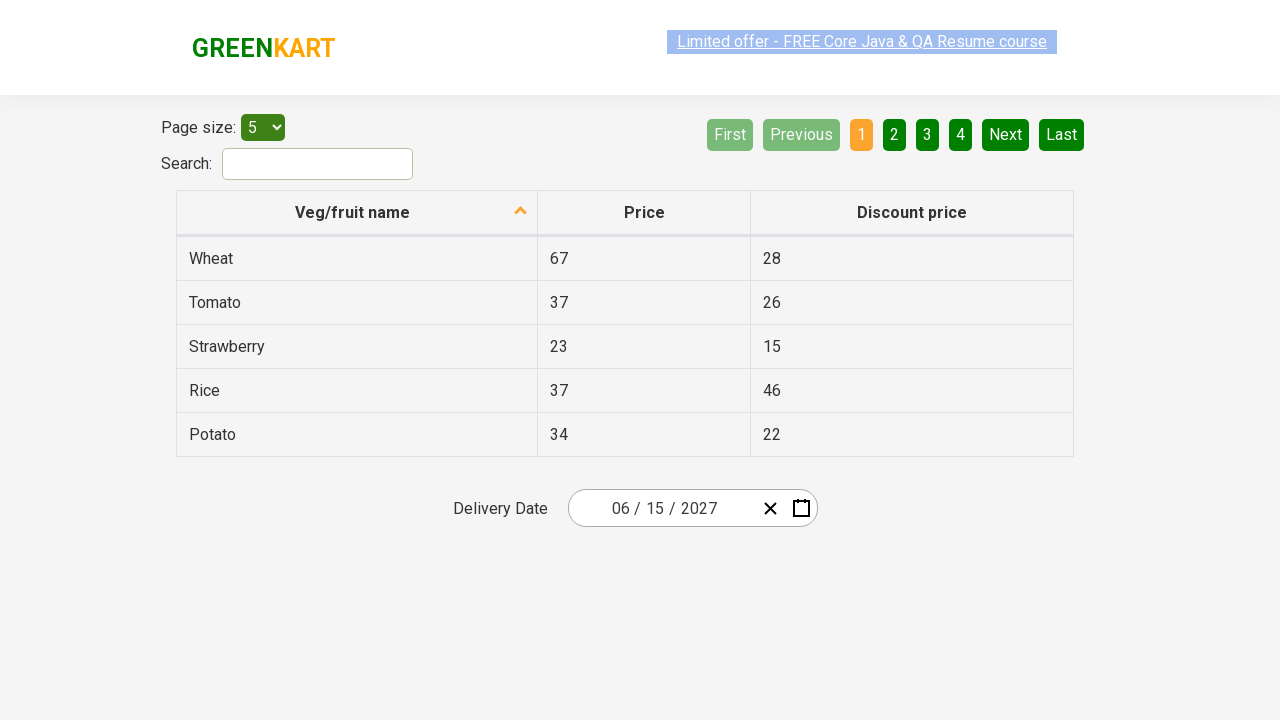

Verified input field 0 contains correct value '6'
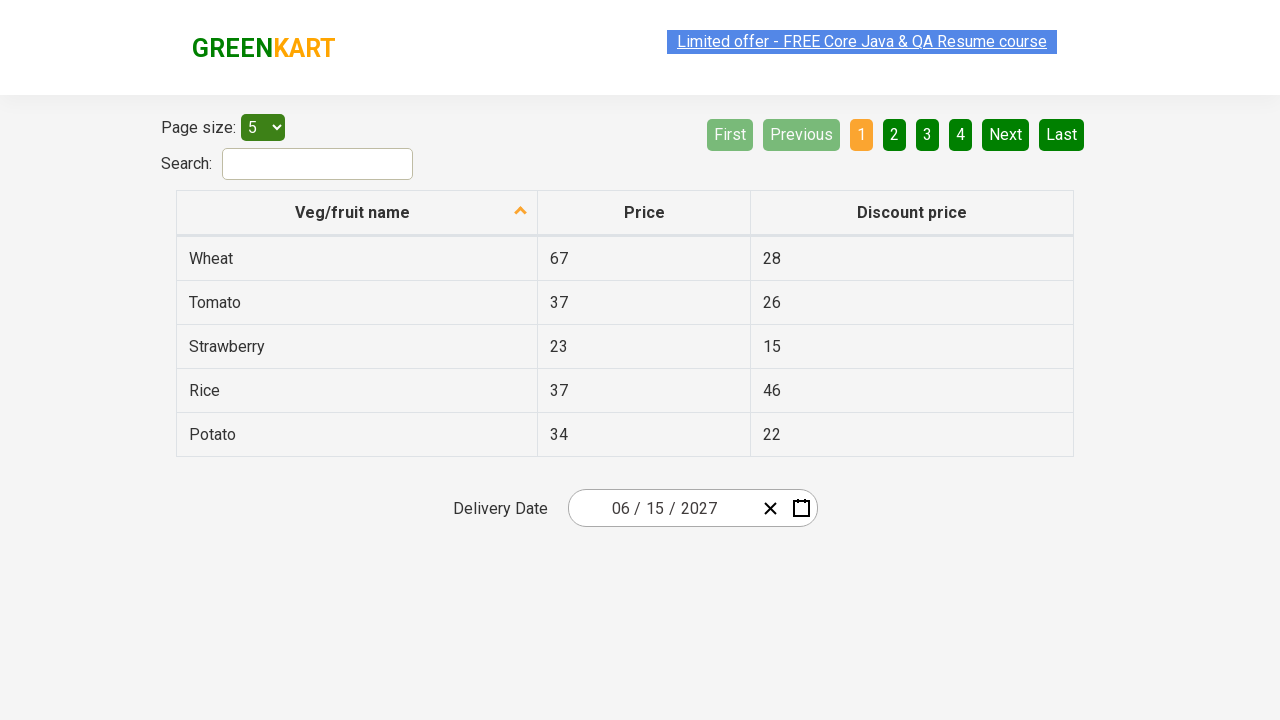

Verified input field 1 contains correct value '15'
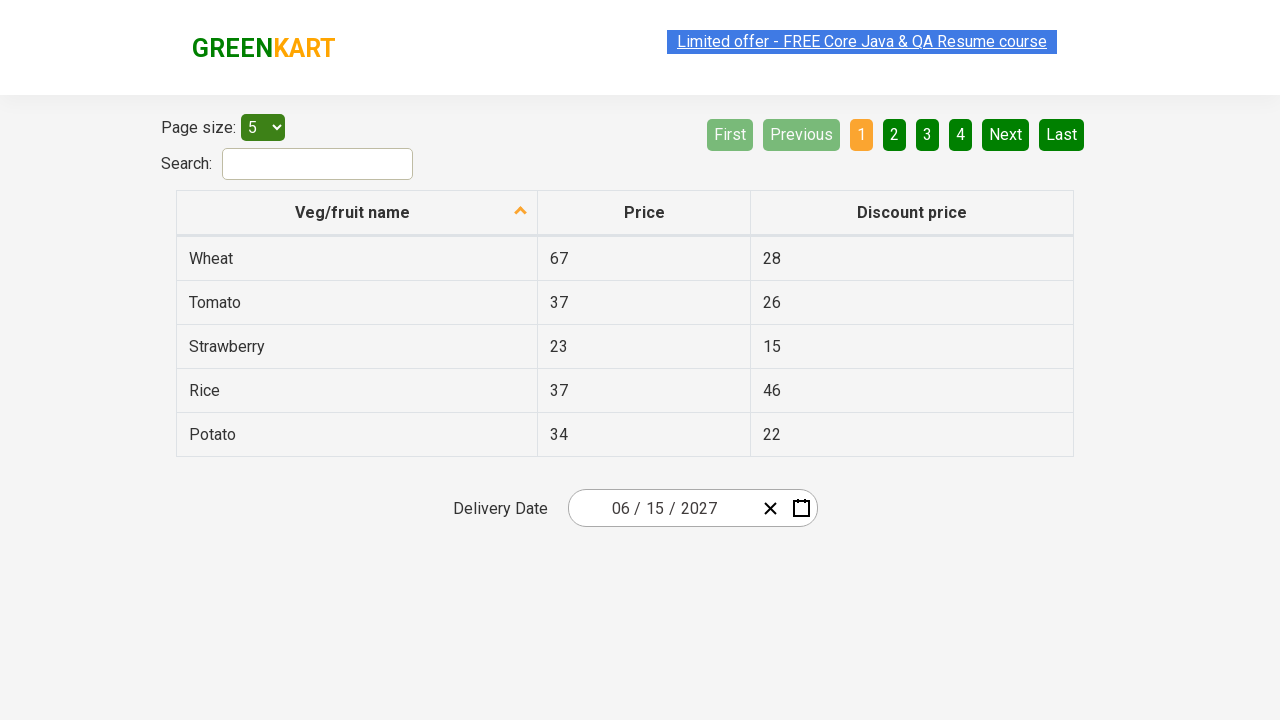

Verified input field 2 contains correct value '2027'
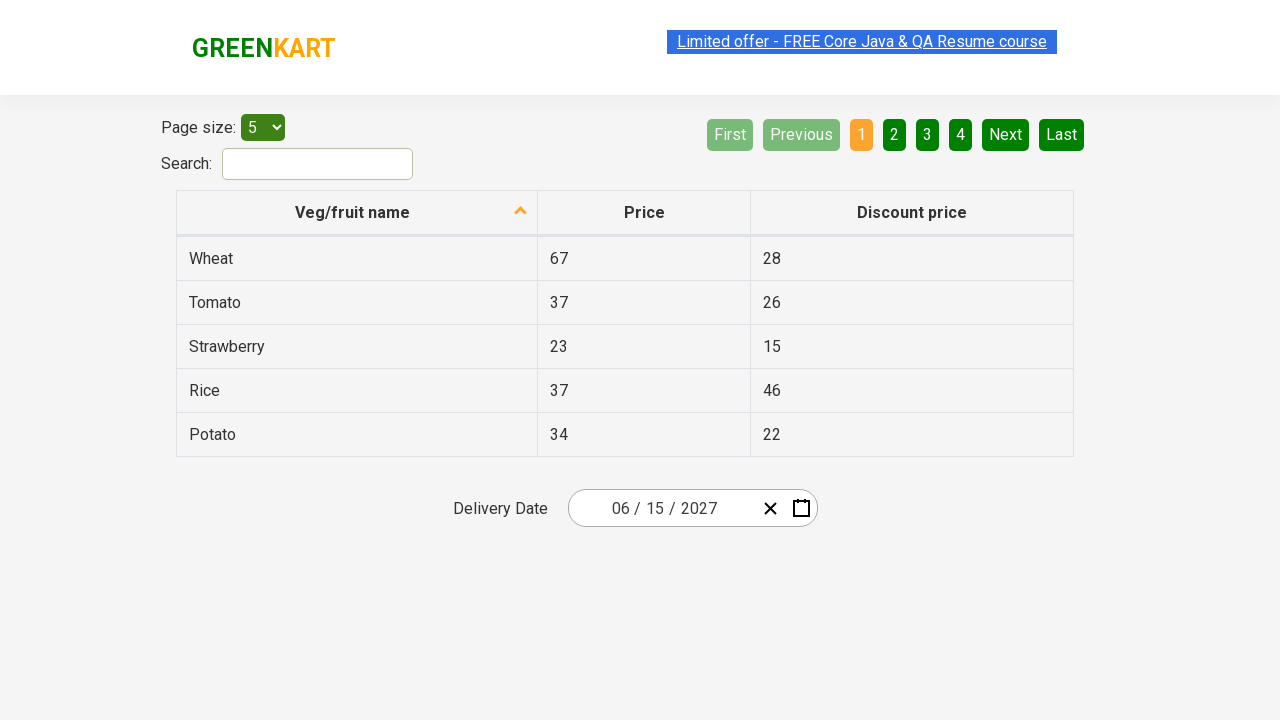

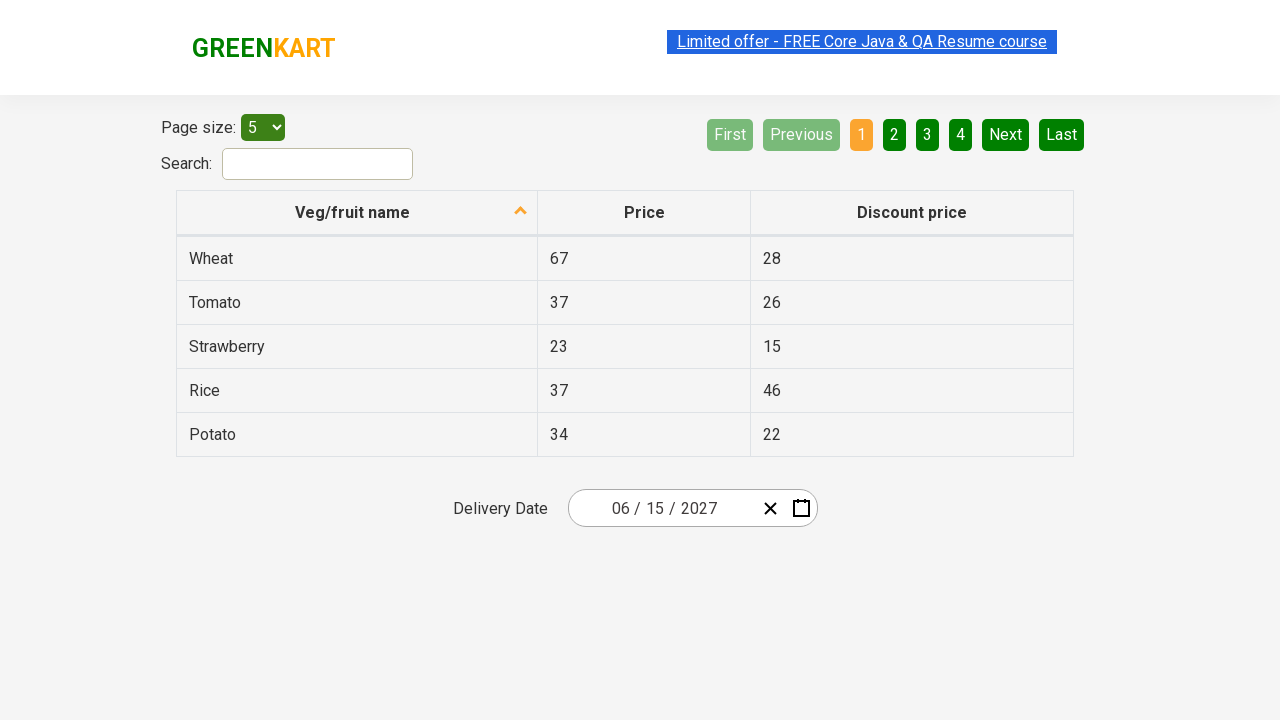